Tests that new todo items are appended to the bottom of the list by creating 3 items

Starting URL: https://demo.playwright.dev/todomvc

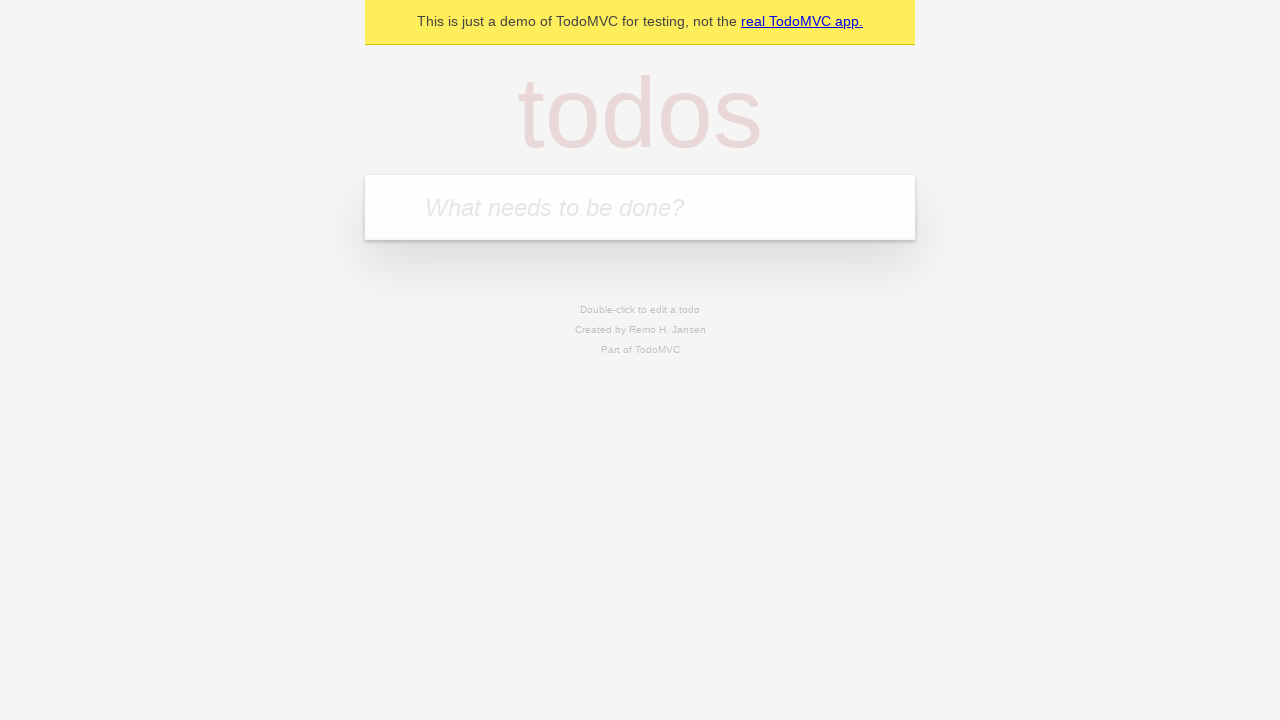

Located the 'What needs to be done?' input field
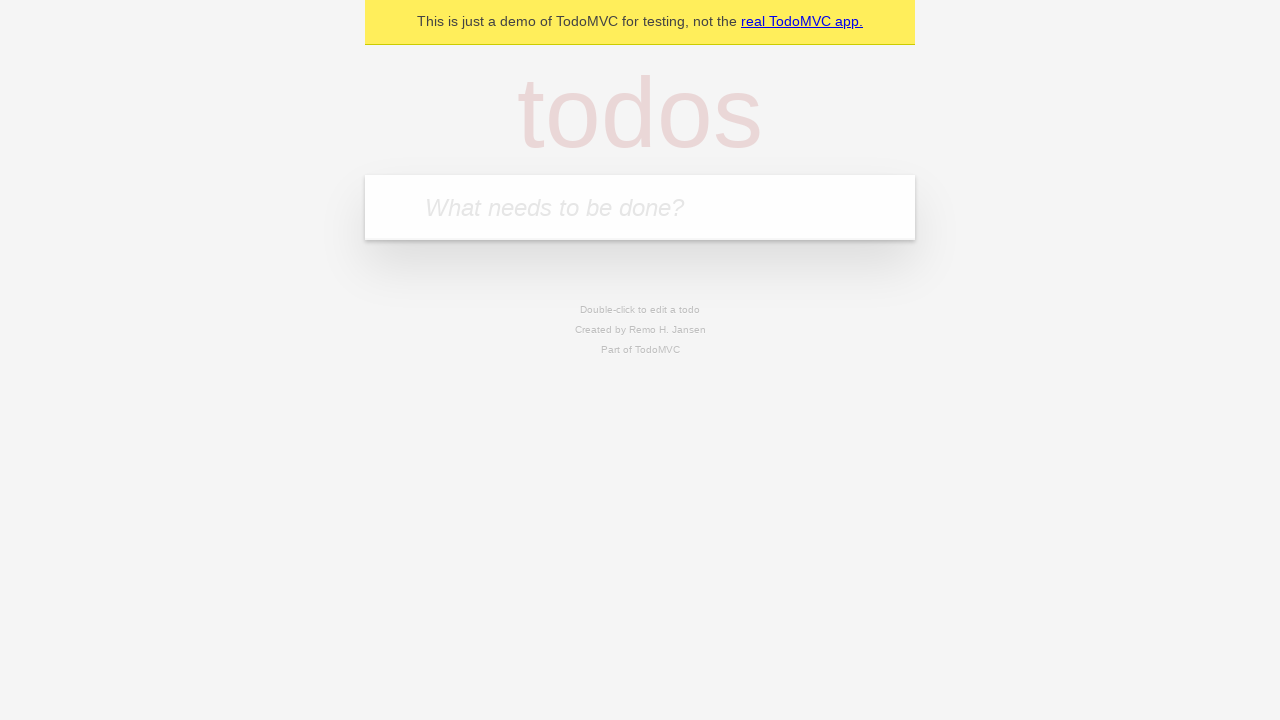

Filled input field with 'buy some cheese' on internal:attr=[placeholder="What needs to be done?"i]
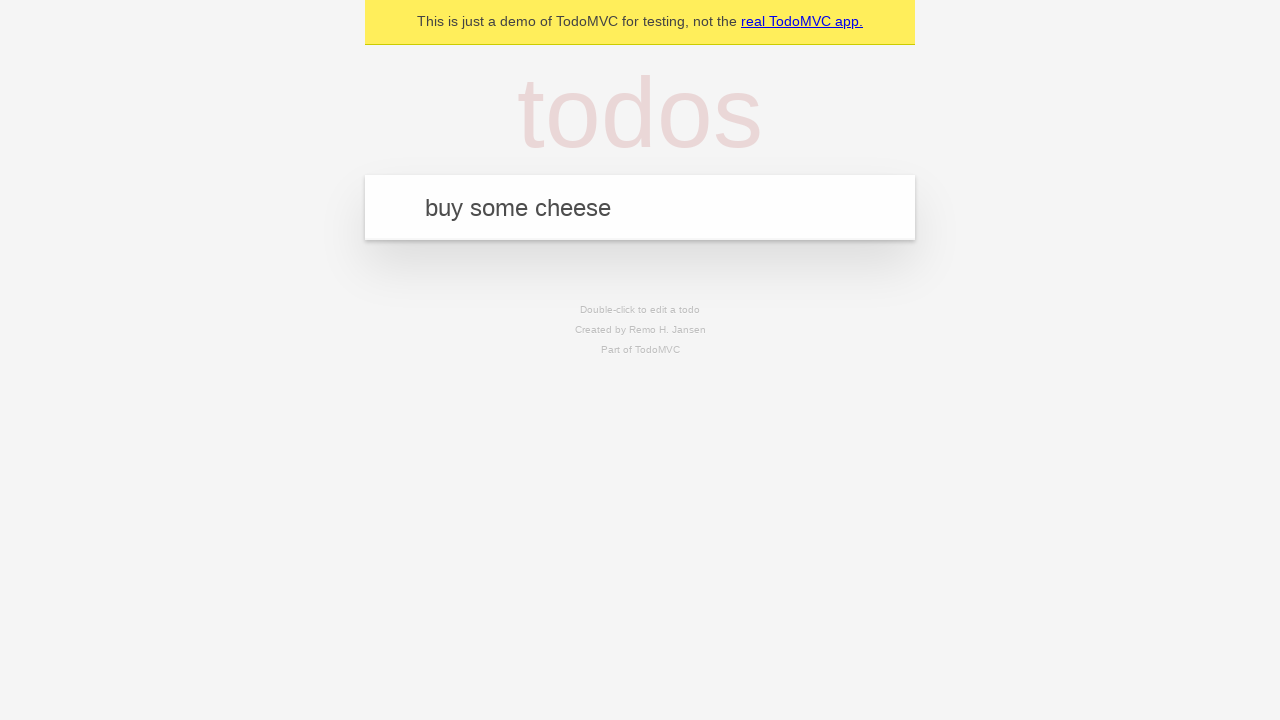

Pressed Enter to create first todo item on internal:attr=[placeholder="What needs to be done?"i]
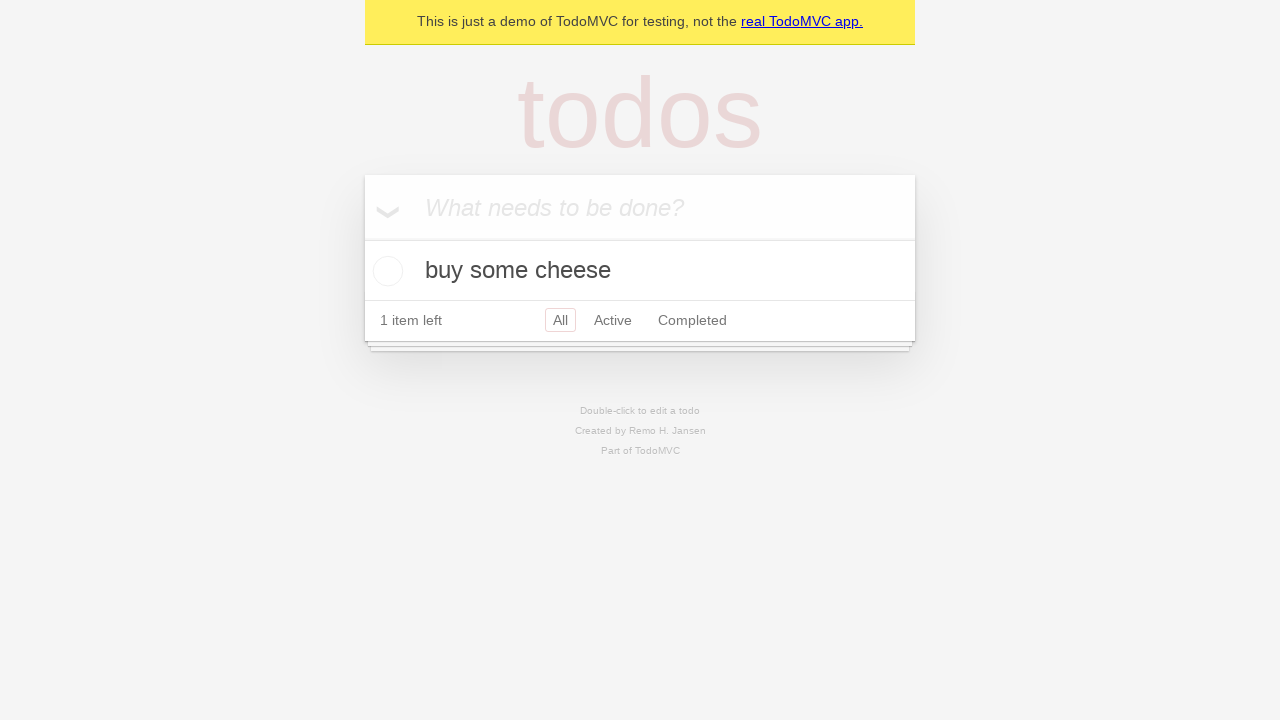

Filled input field with 'feed the cat' on internal:attr=[placeholder="What needs to be done?"i]
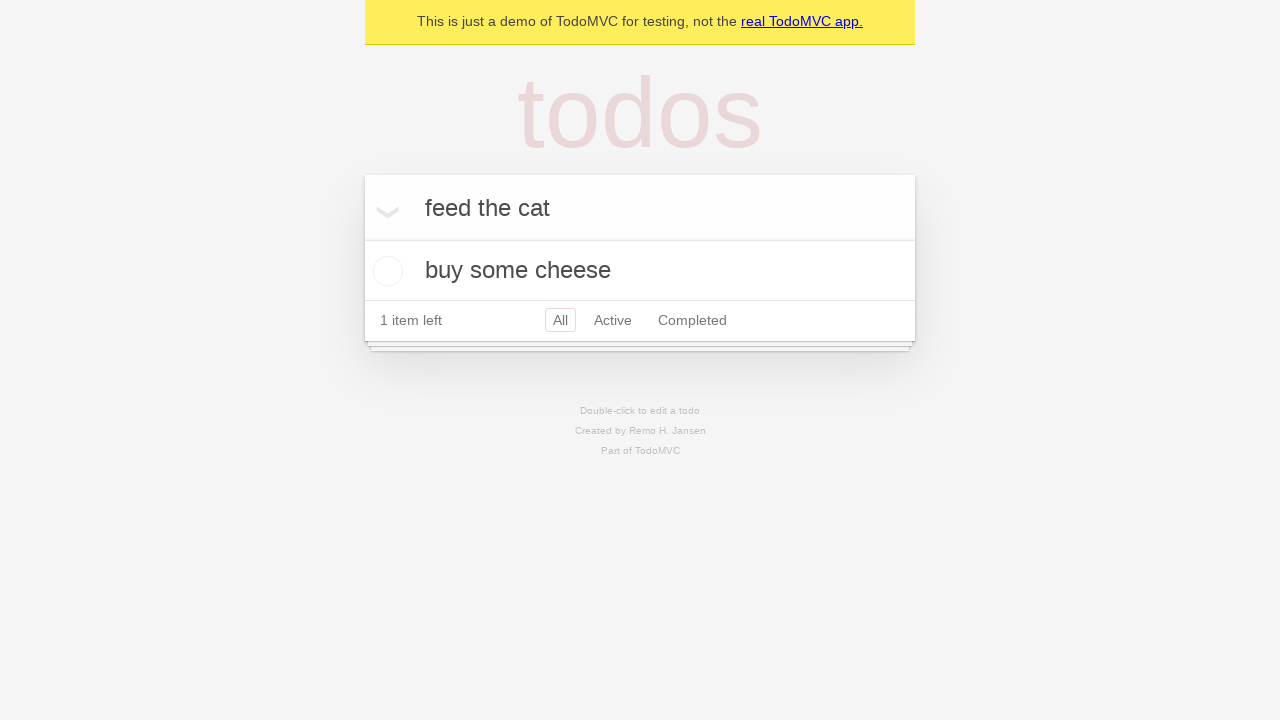

Pressed Enter to create second todo item on internal:attr=[placeholder="What needs to be done?"i]
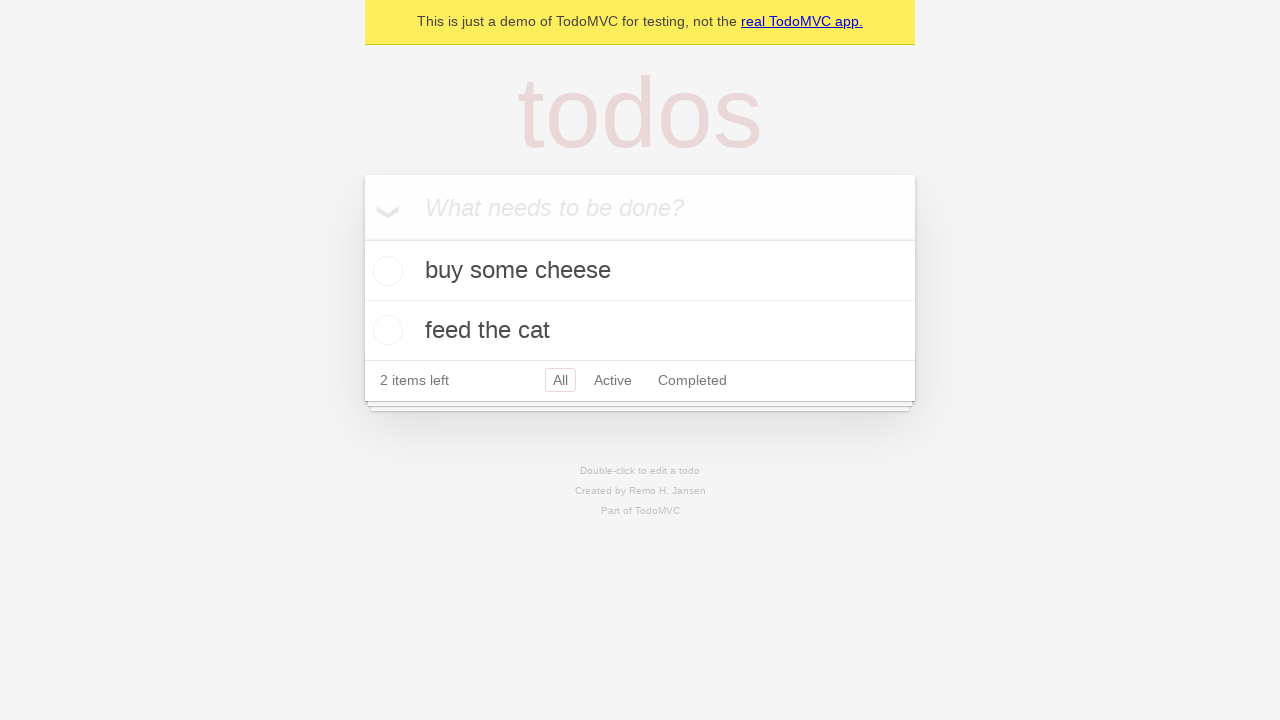

Filled input field with 'book a doctors appointment' on internal:attr=[placeholder="What needs to be done?"i]
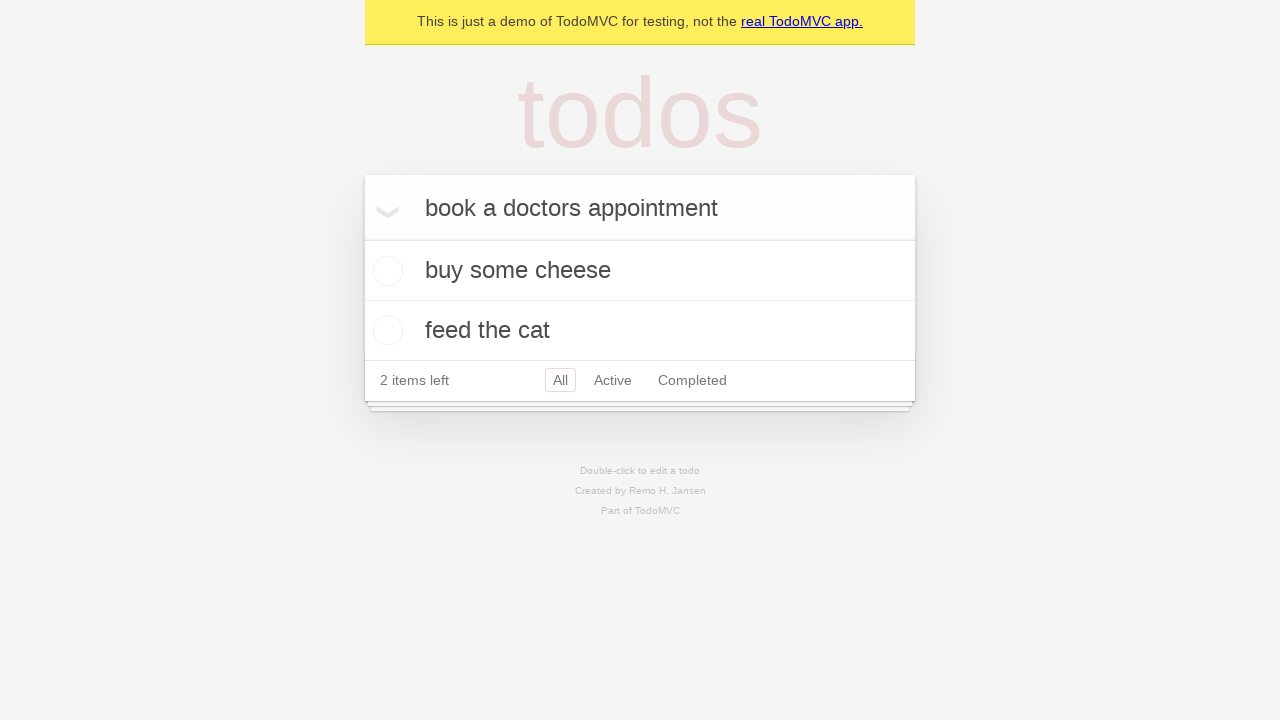

Pressed Enter to create third todo item on internal:attr=[placeholder="What needs to be done?"i]
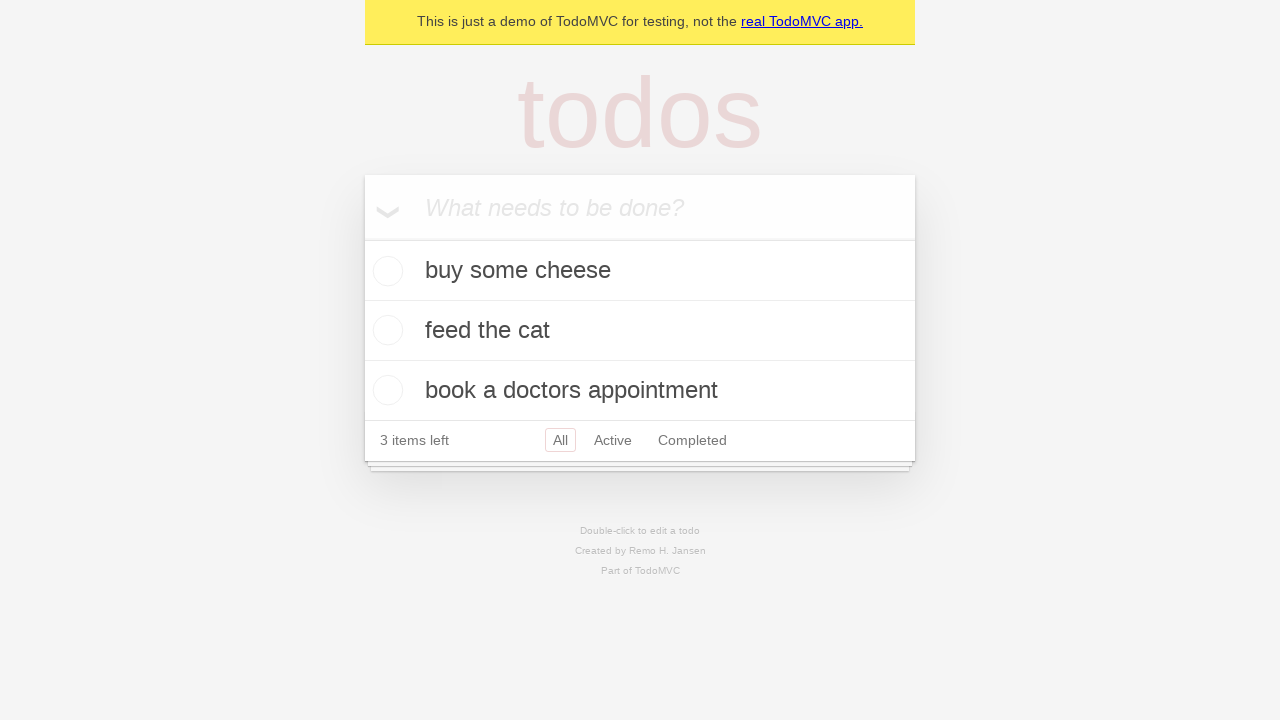

Verified all 3 todo items are visible in the list
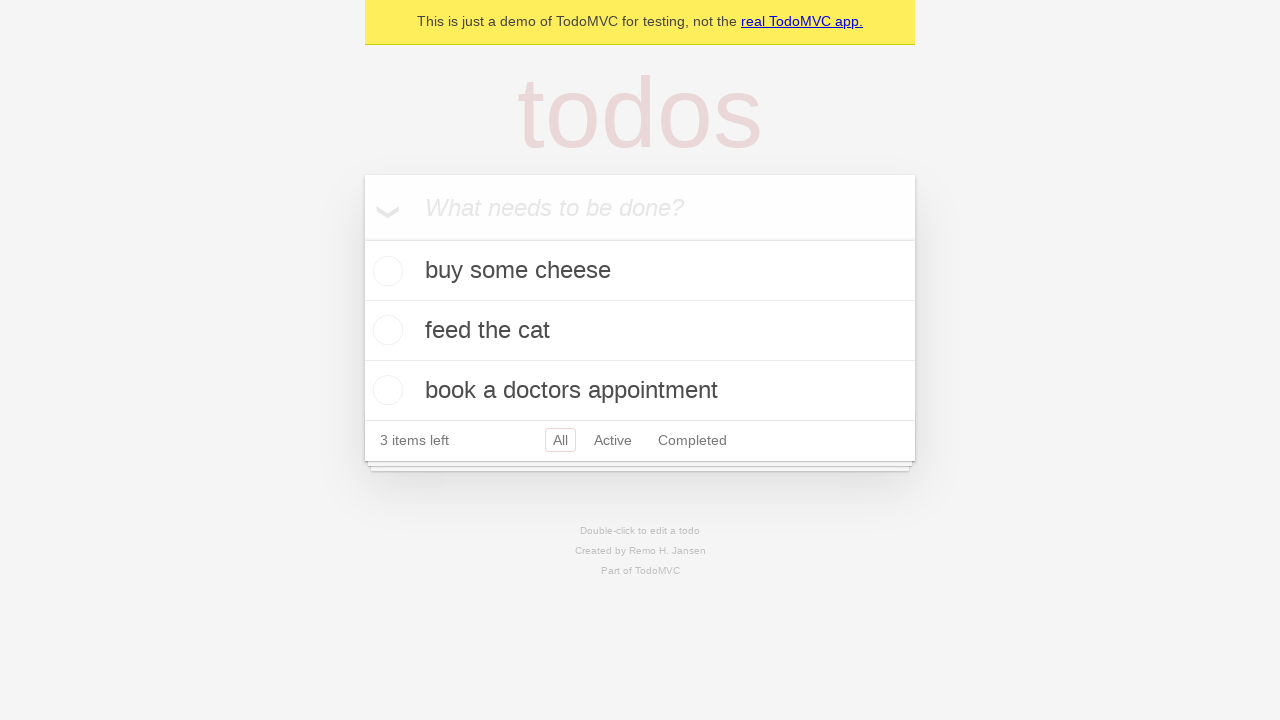

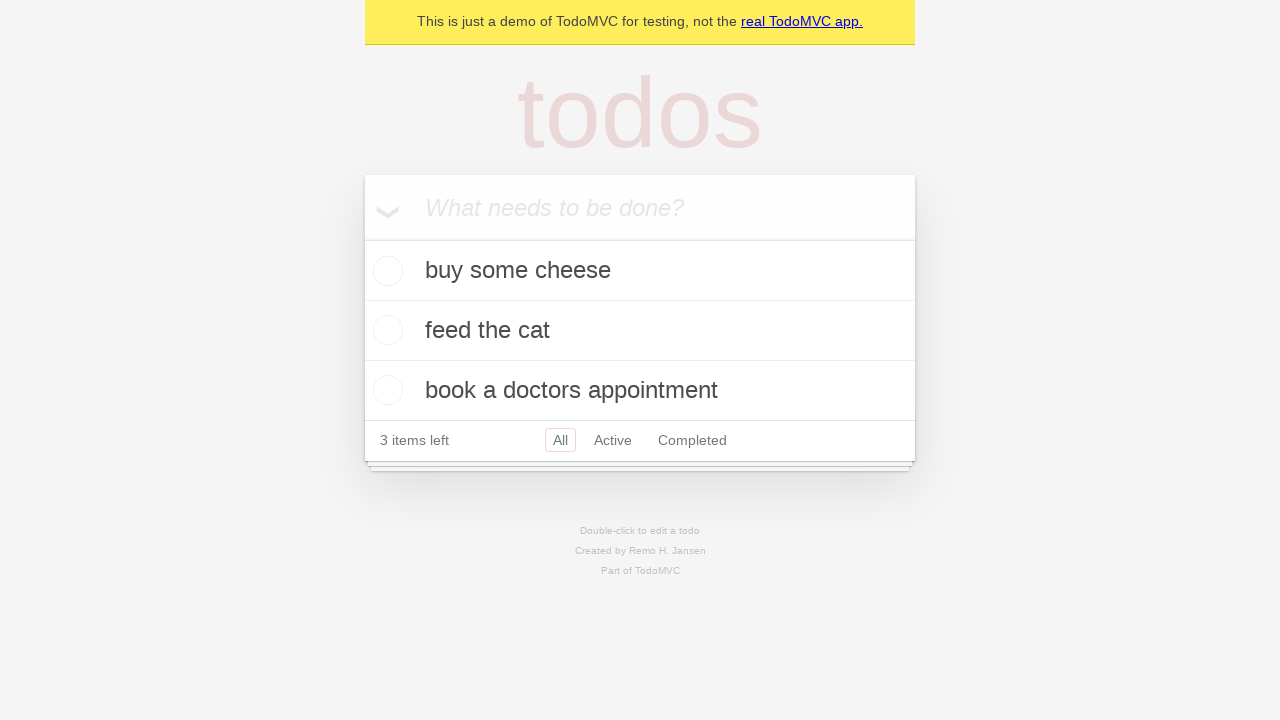